Tests dynamic loading where an element is hidden initially, clicks the start button and waits for the finish element to become visible, then verifies the "Hello World!" text appears.

Starting URL: http://the-internet.herokuapp.com/dynamic_loading/1

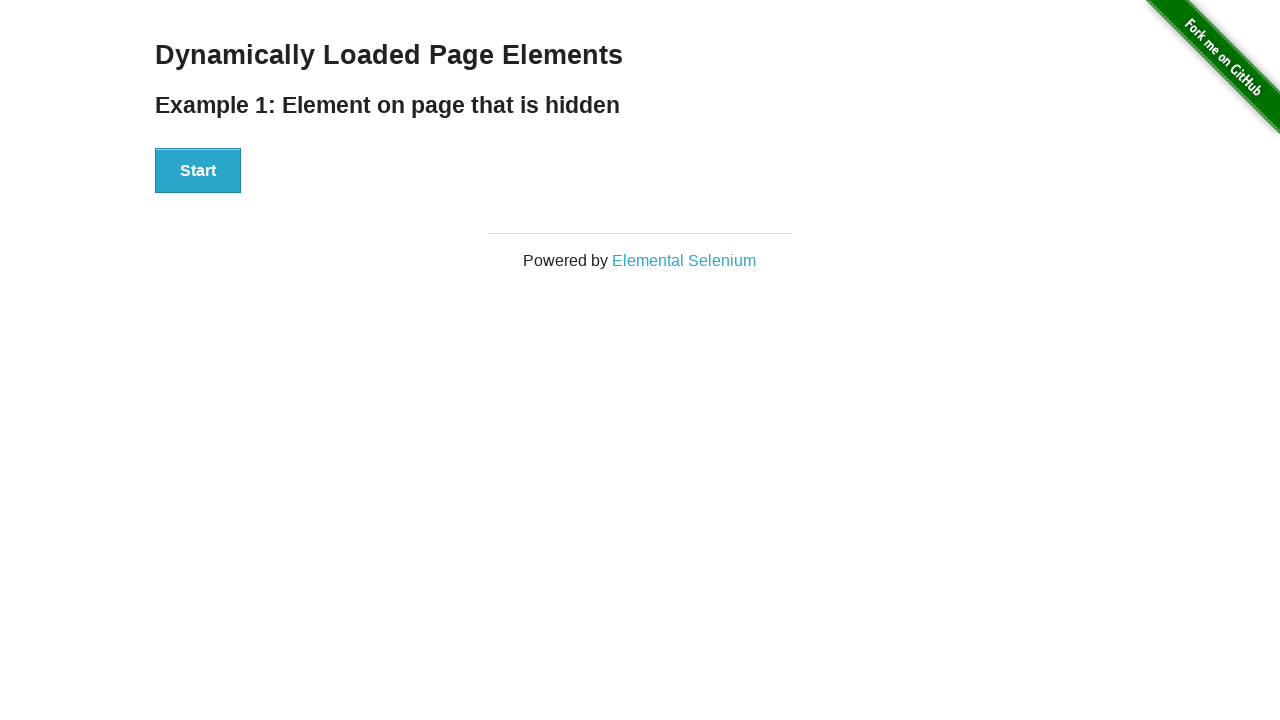

Clicked the Start button to initiate dynamic loading at (198, 171) on #start button
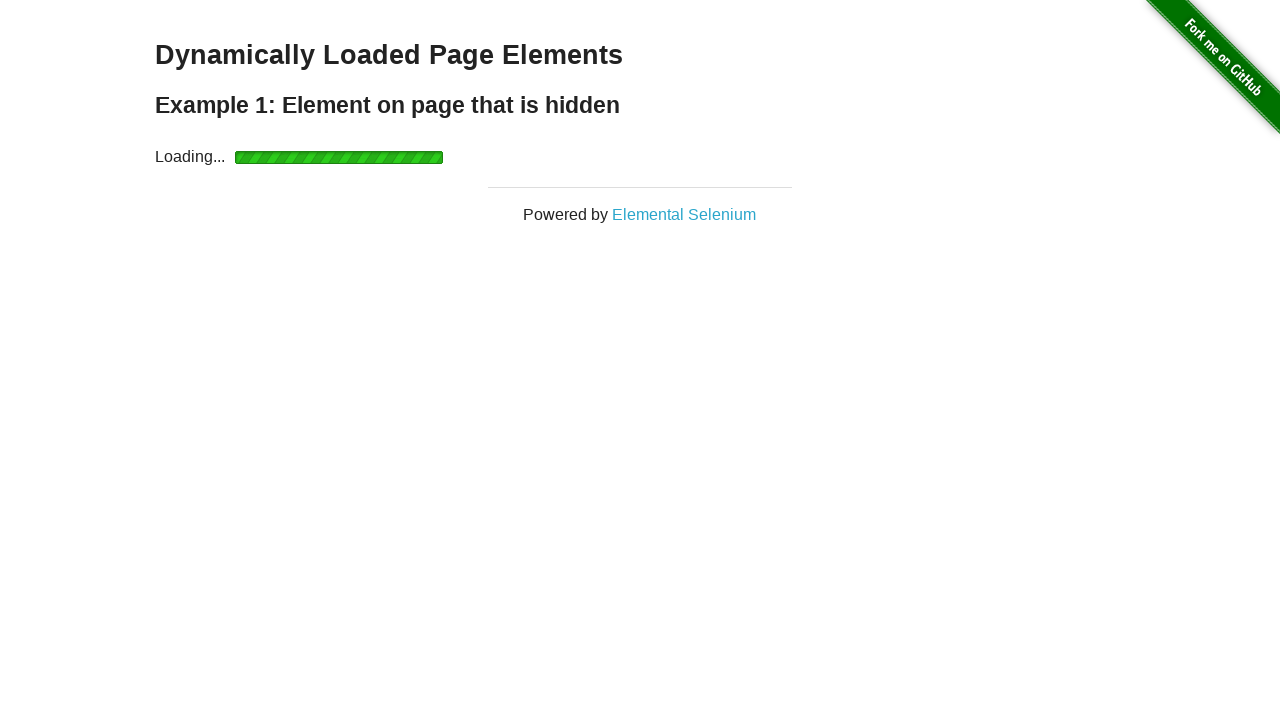

Waited for the finish element to become visible
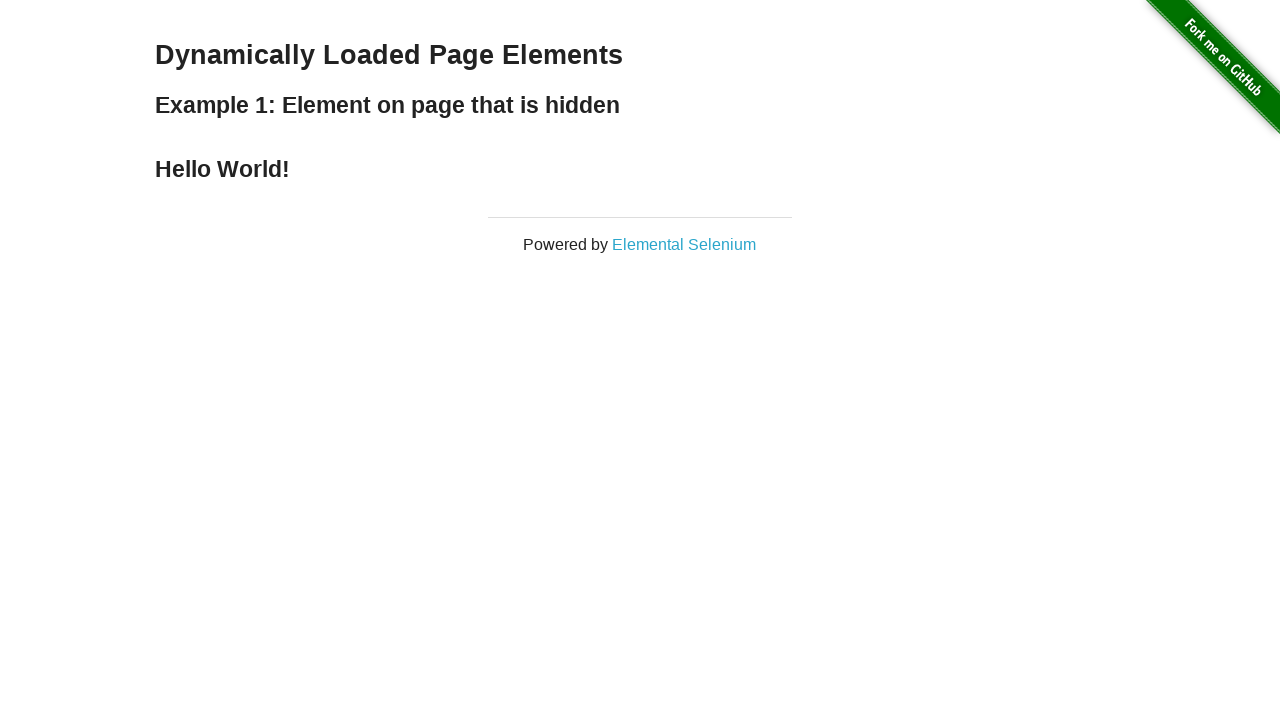

Verified 'Hello World!' text appears in the finish element
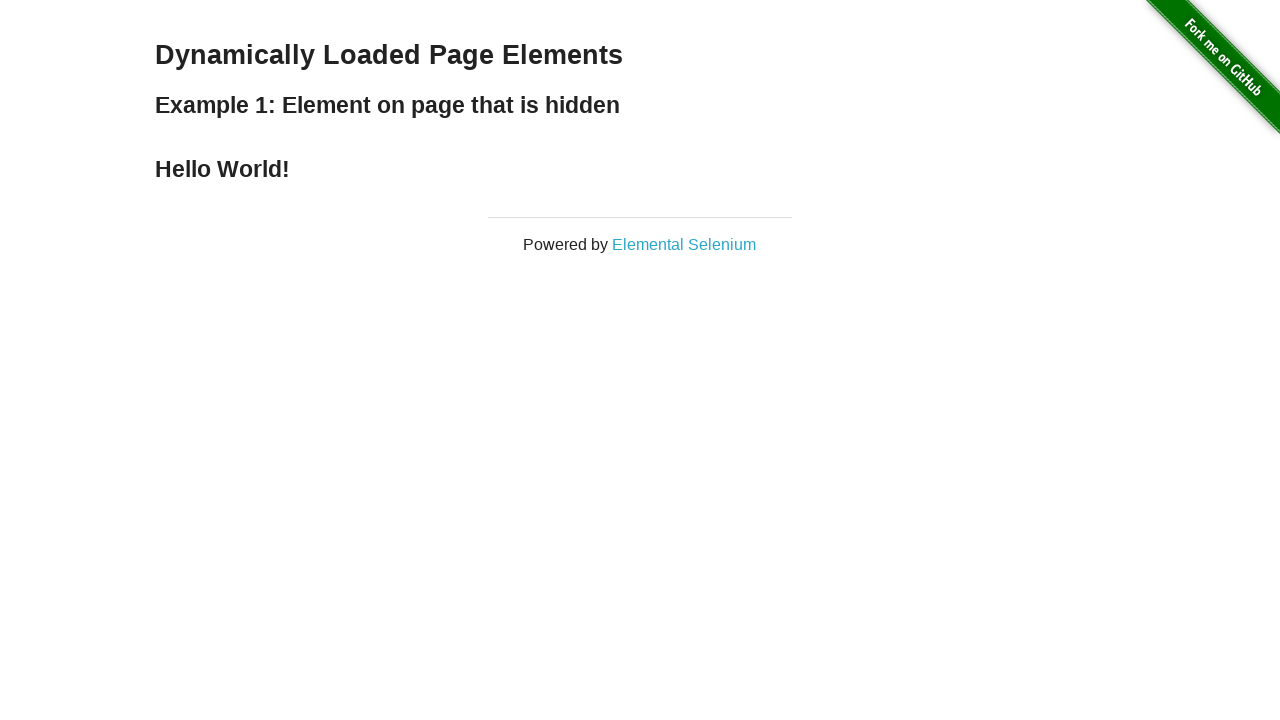

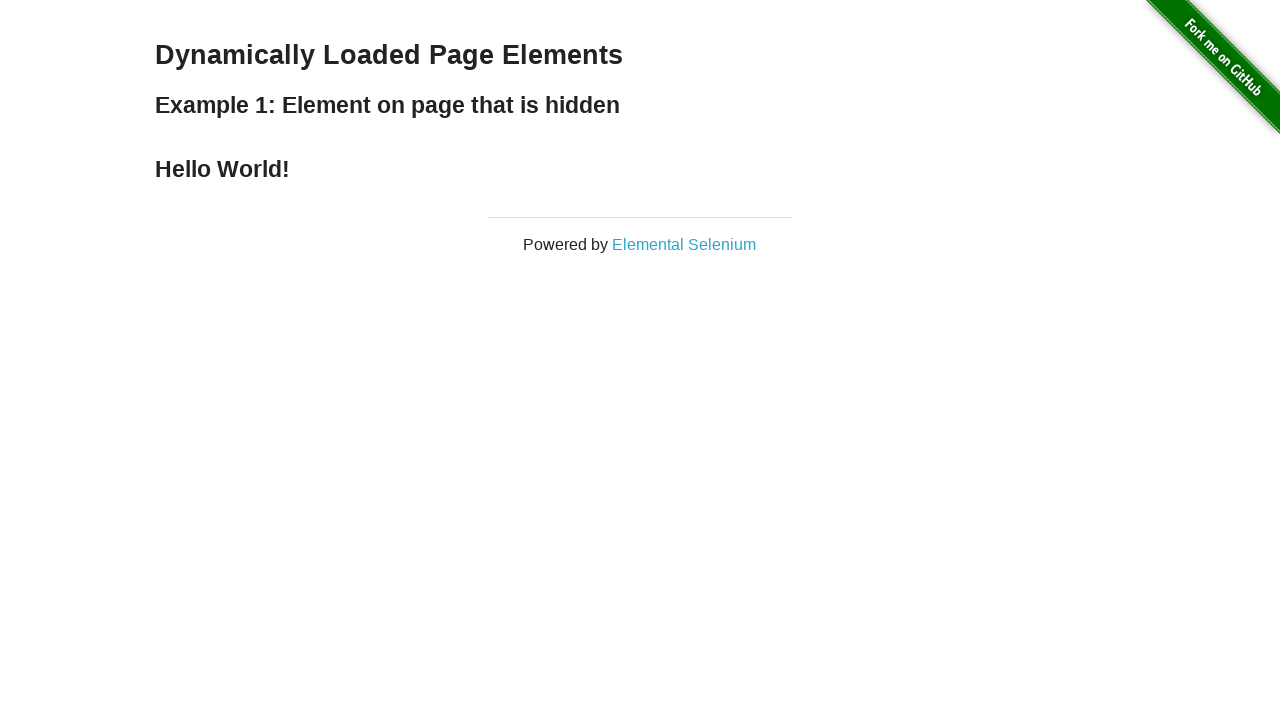